Tests the text box form on DemoQA website by navigating through the Elements section, filling in personal information fields (name, email, addresses), submitting the form, and verifying the submitted data is displayed correctly.

Starting URL: https://demoqa.com/

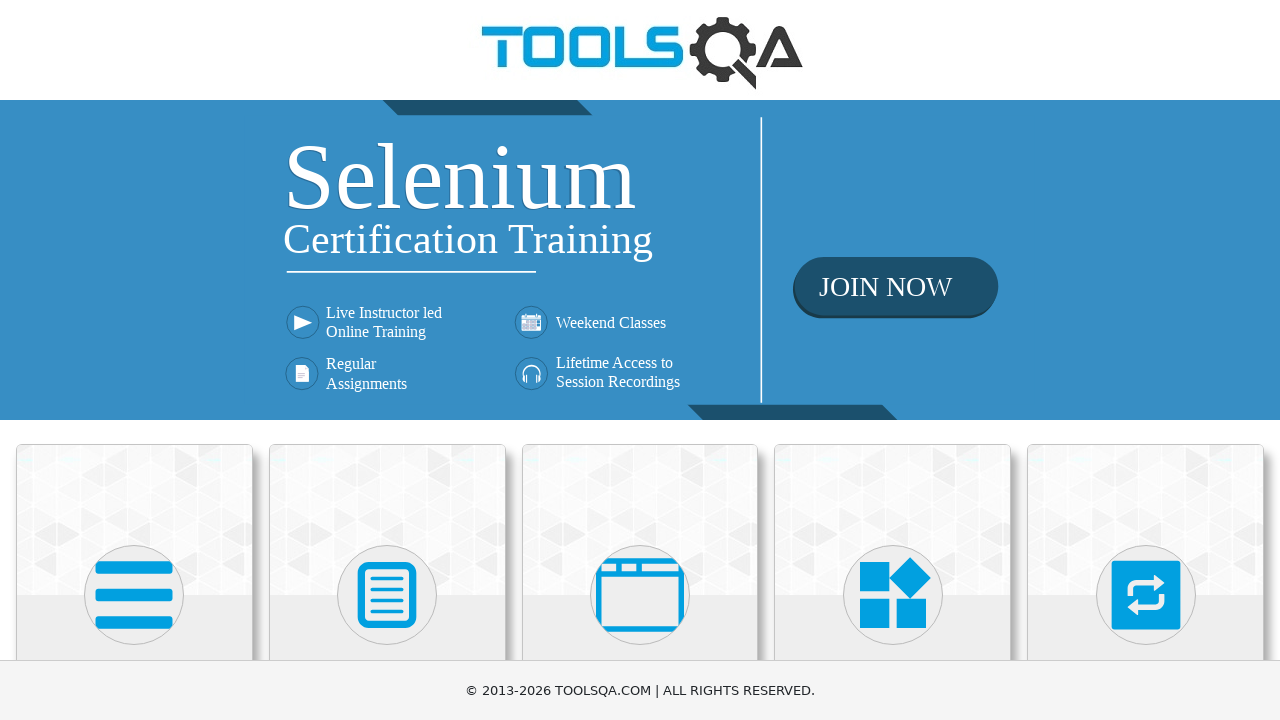

Clicked on Elements card to navigate to Elements section at (134, 577) on xpath=//div[contains(@class, 'card')]//h5[text()='Elements']/parent::div/parent:
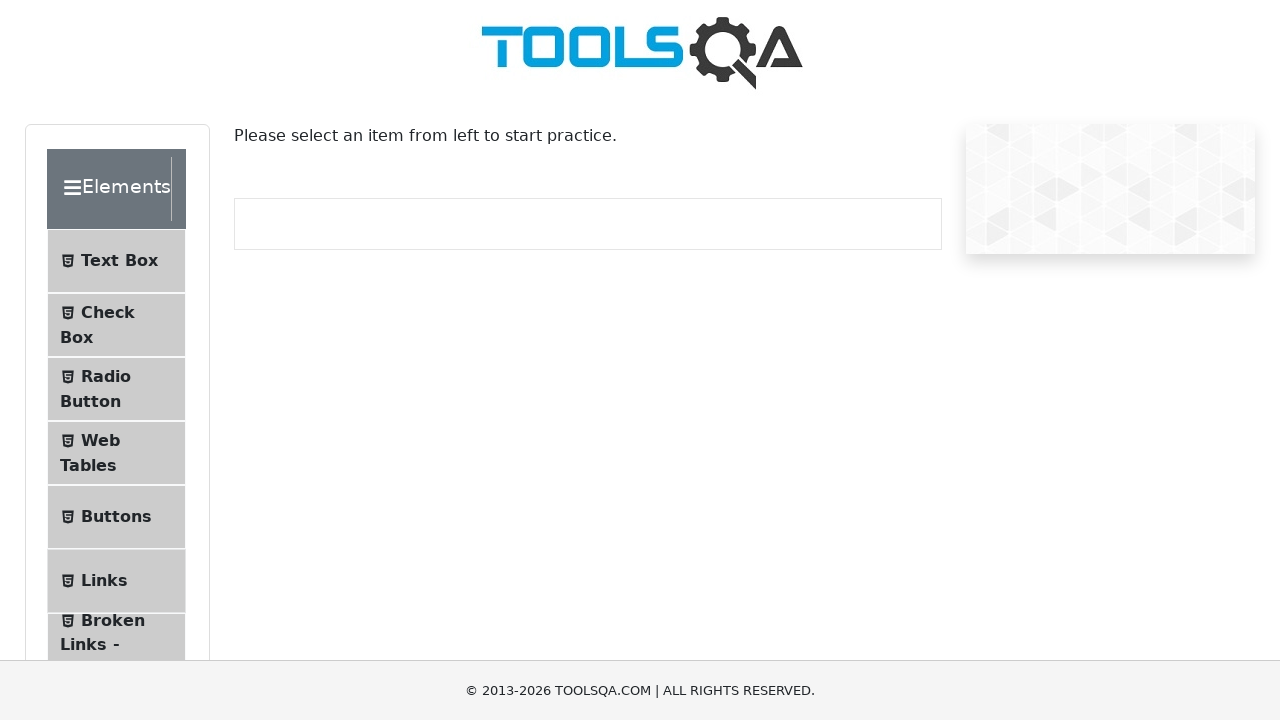

Clicked on Text Box menu item at (116, 261) on #item-0
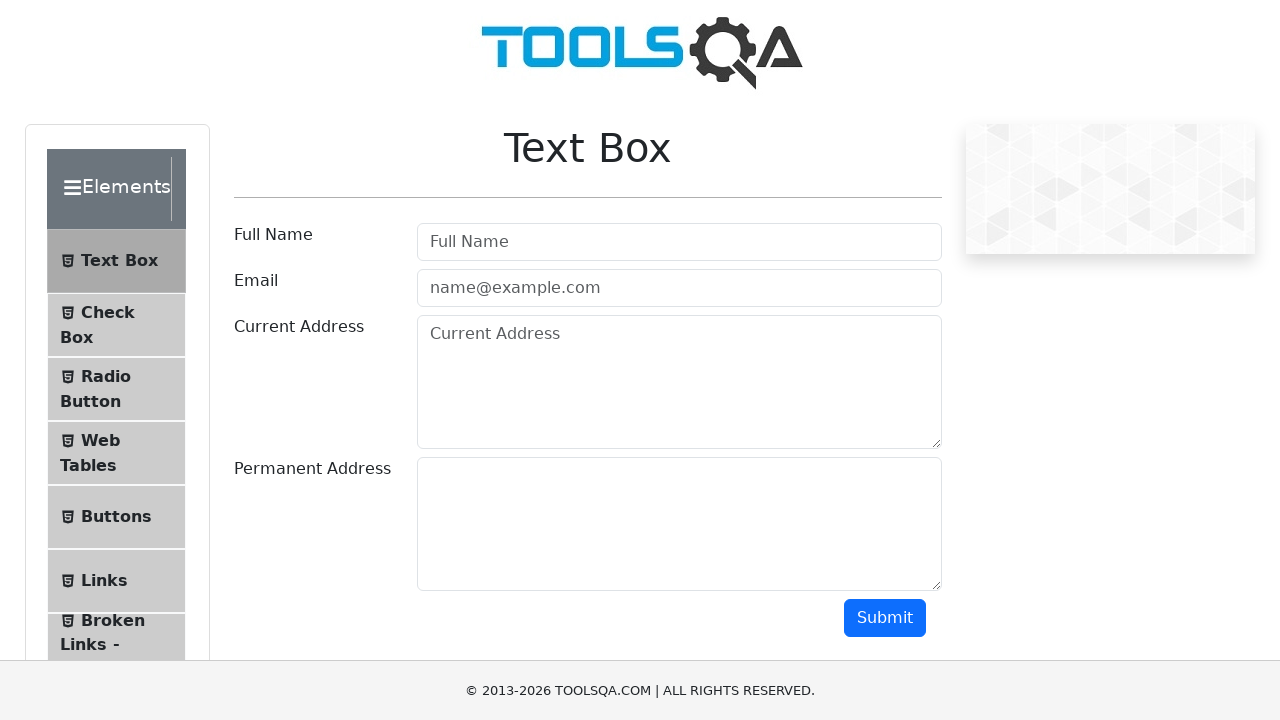

Filled in name field with 'John Smith' on #userName
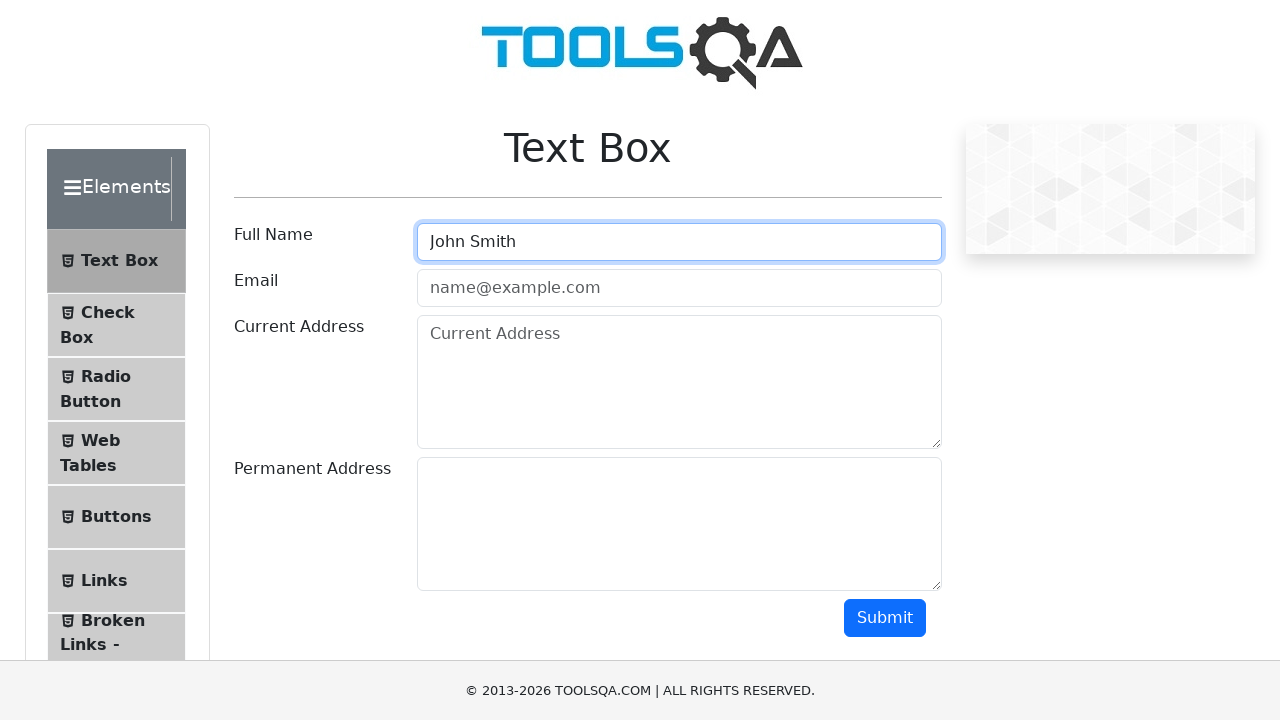

Filled in email field with 'john.smith@example.com' on #userEmail
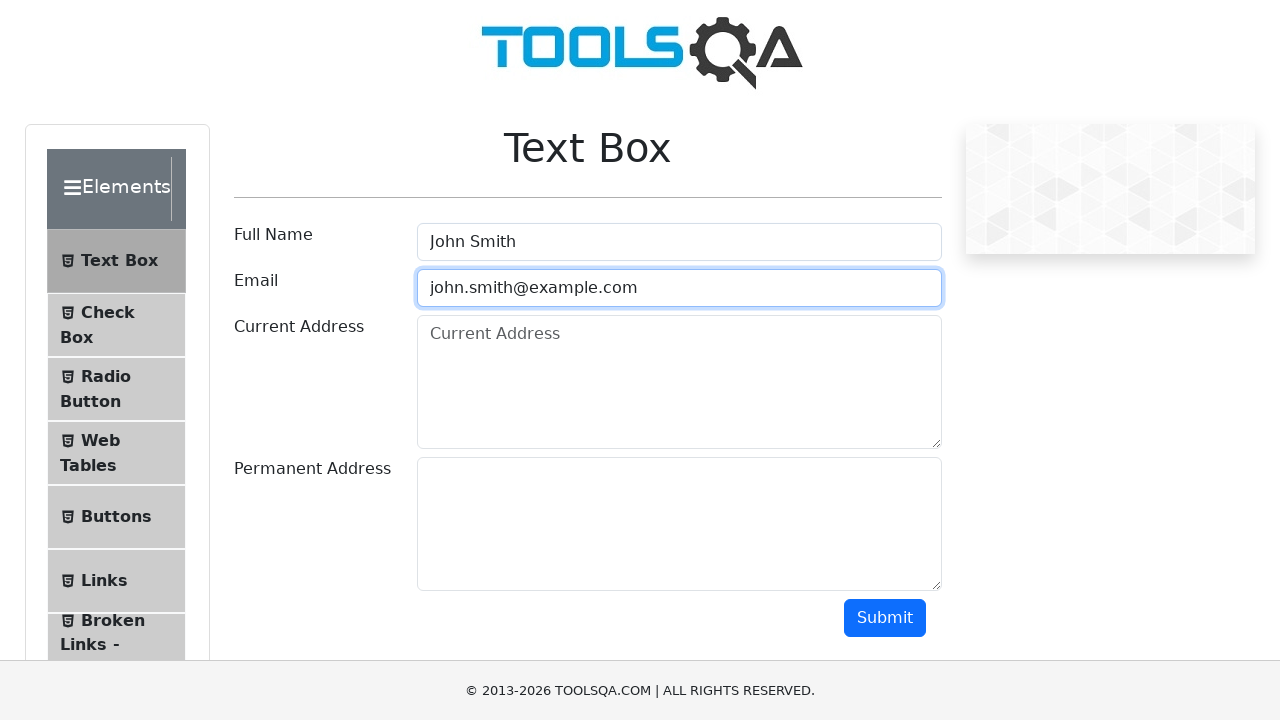

Filled in current address field with '123 Main Street, New York, NY 10001' on #currentAddress
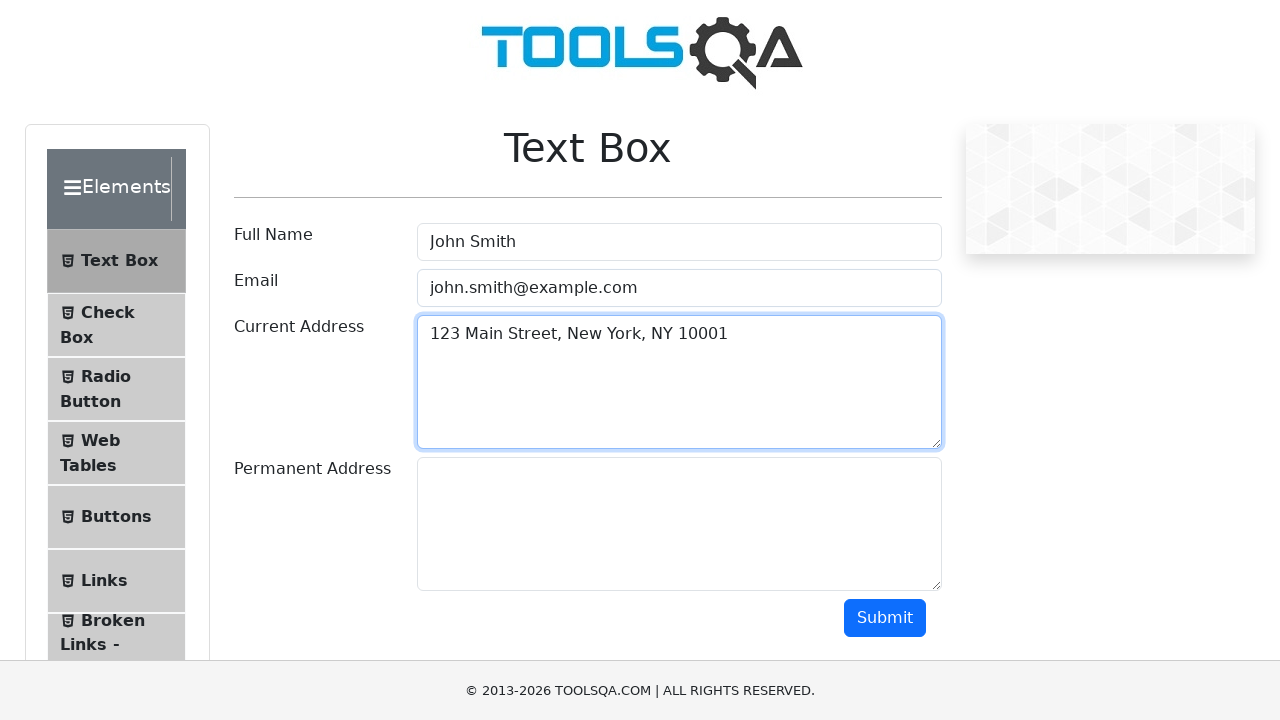

Filled in permanent address field with '456 Oak Avenue, Los Angeles, CA 90001' on #permanentAddress
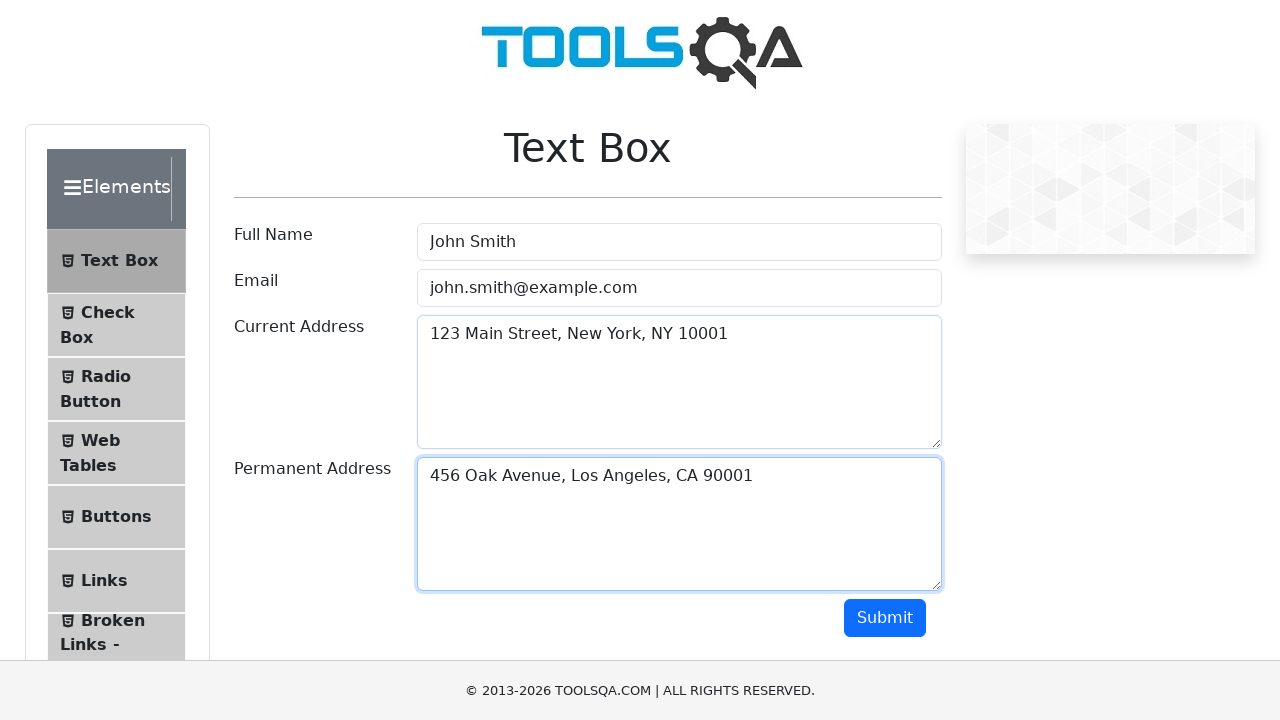

Scrolled to submit button
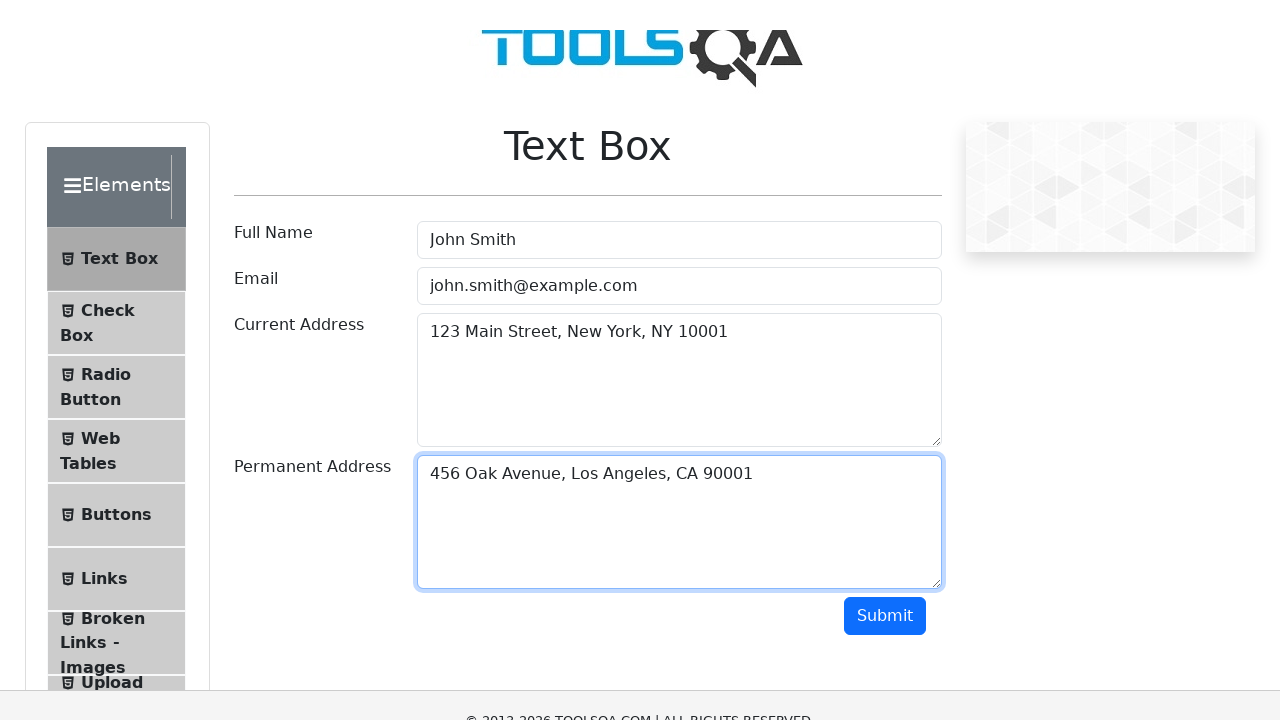

Clicked submit button to submit the form at (885, 19) on #submit
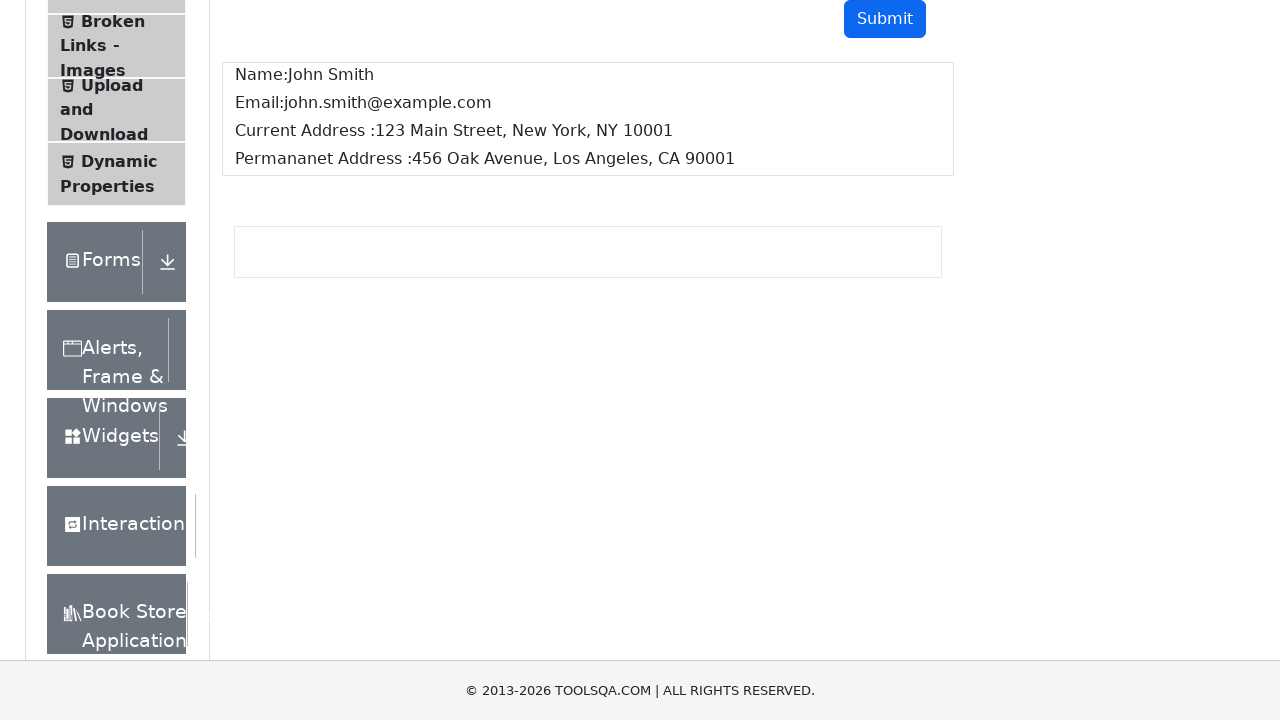

Waited for submitted data to be displayed
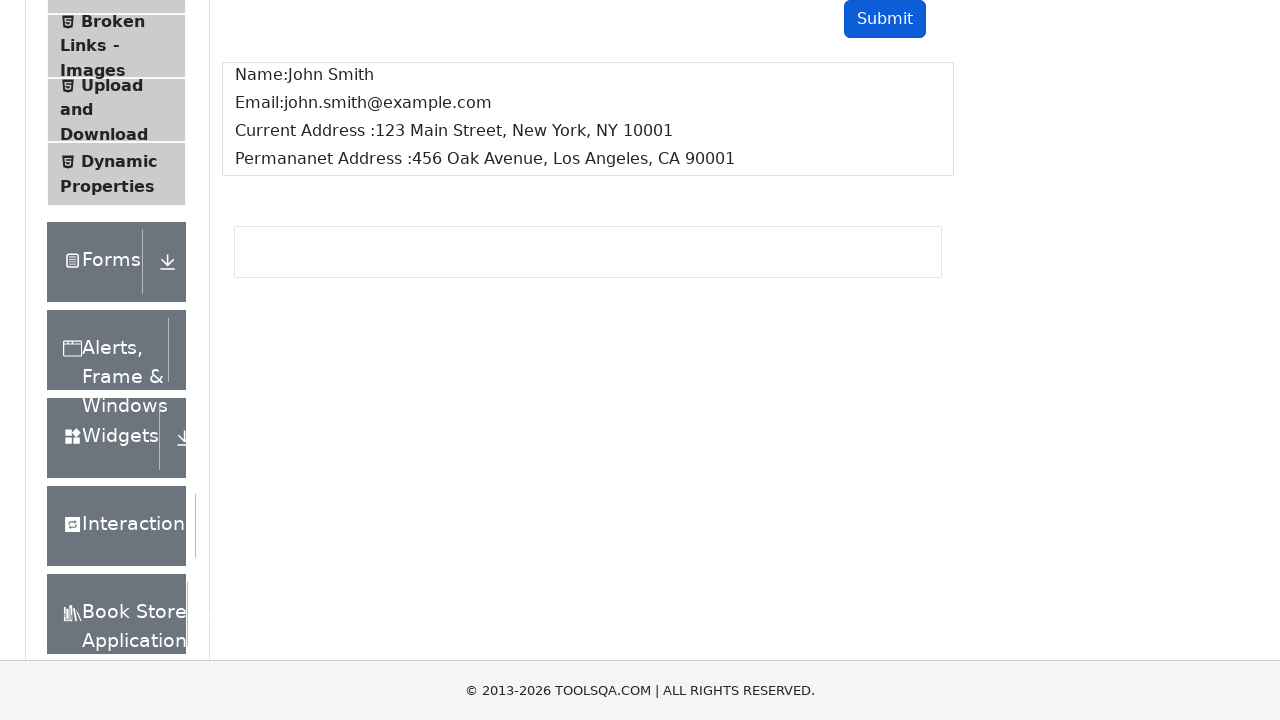

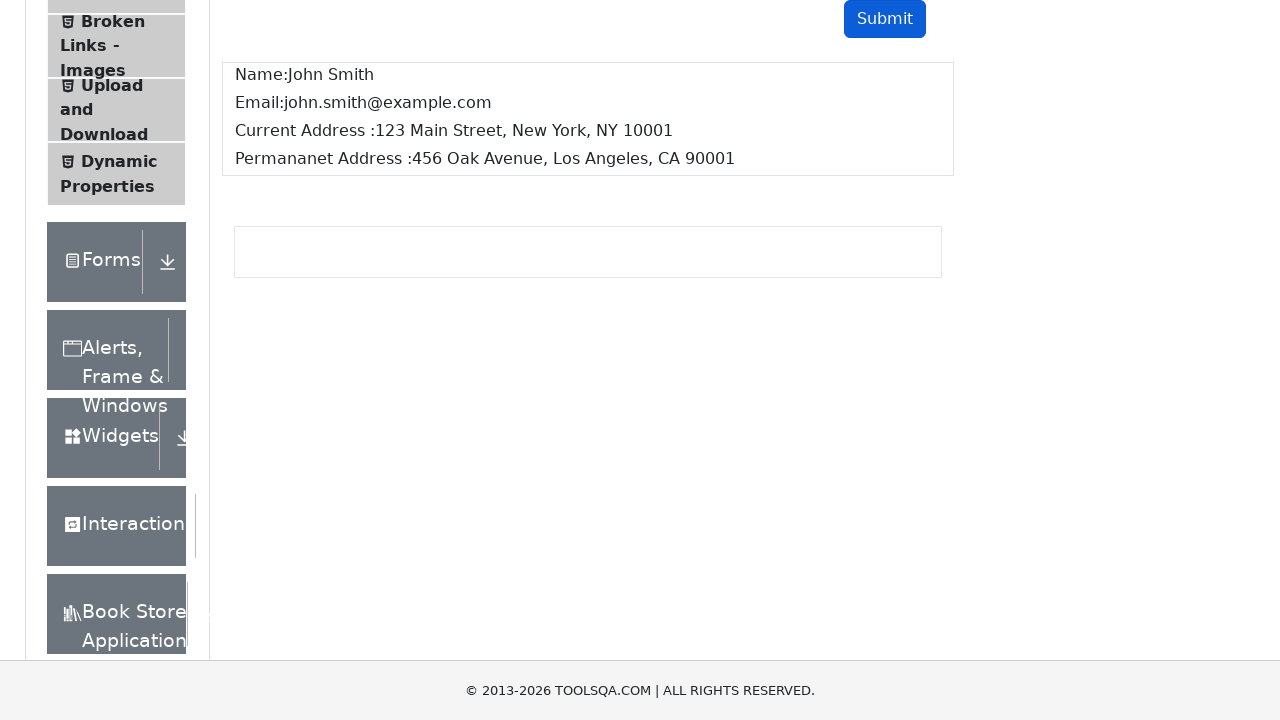